Tests a sample todo application by checking off existing items, adding a new todo item via a text input and submit button, and verifying the new item appears in the list.

Starting URL: https://lambdatest.github.io/sample-todo-app/

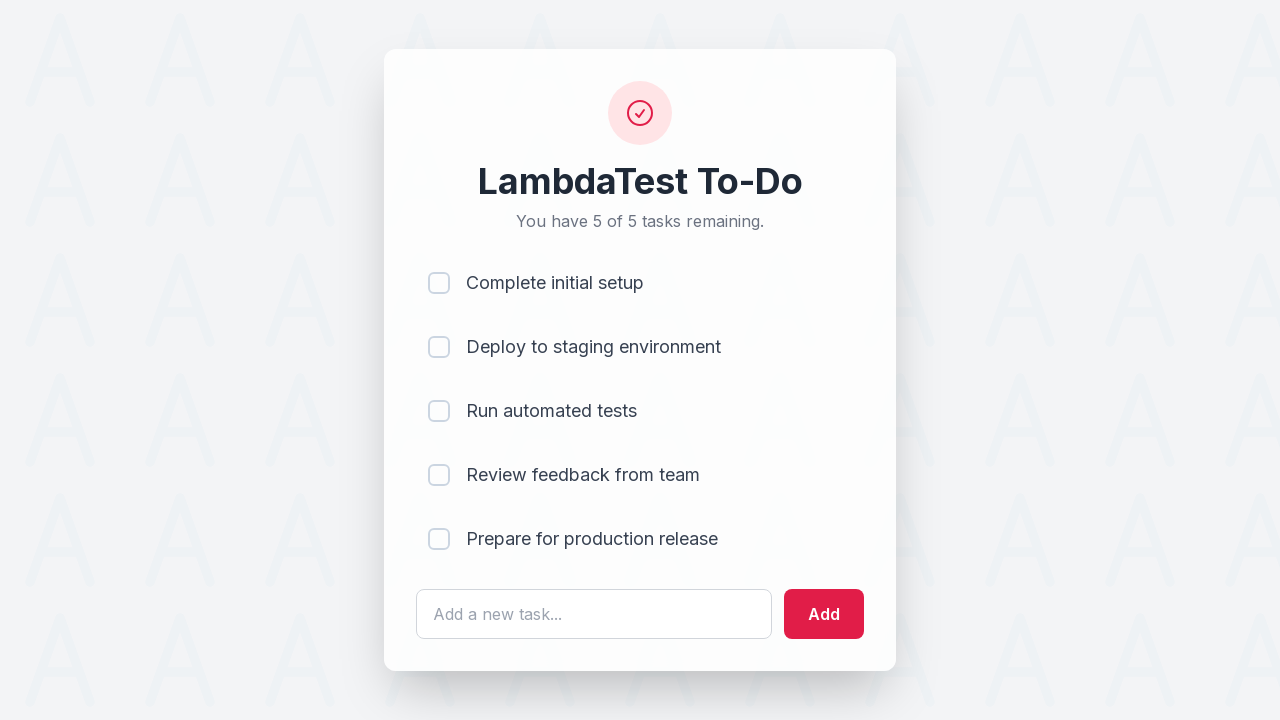

Set viewport size to 1920x1080
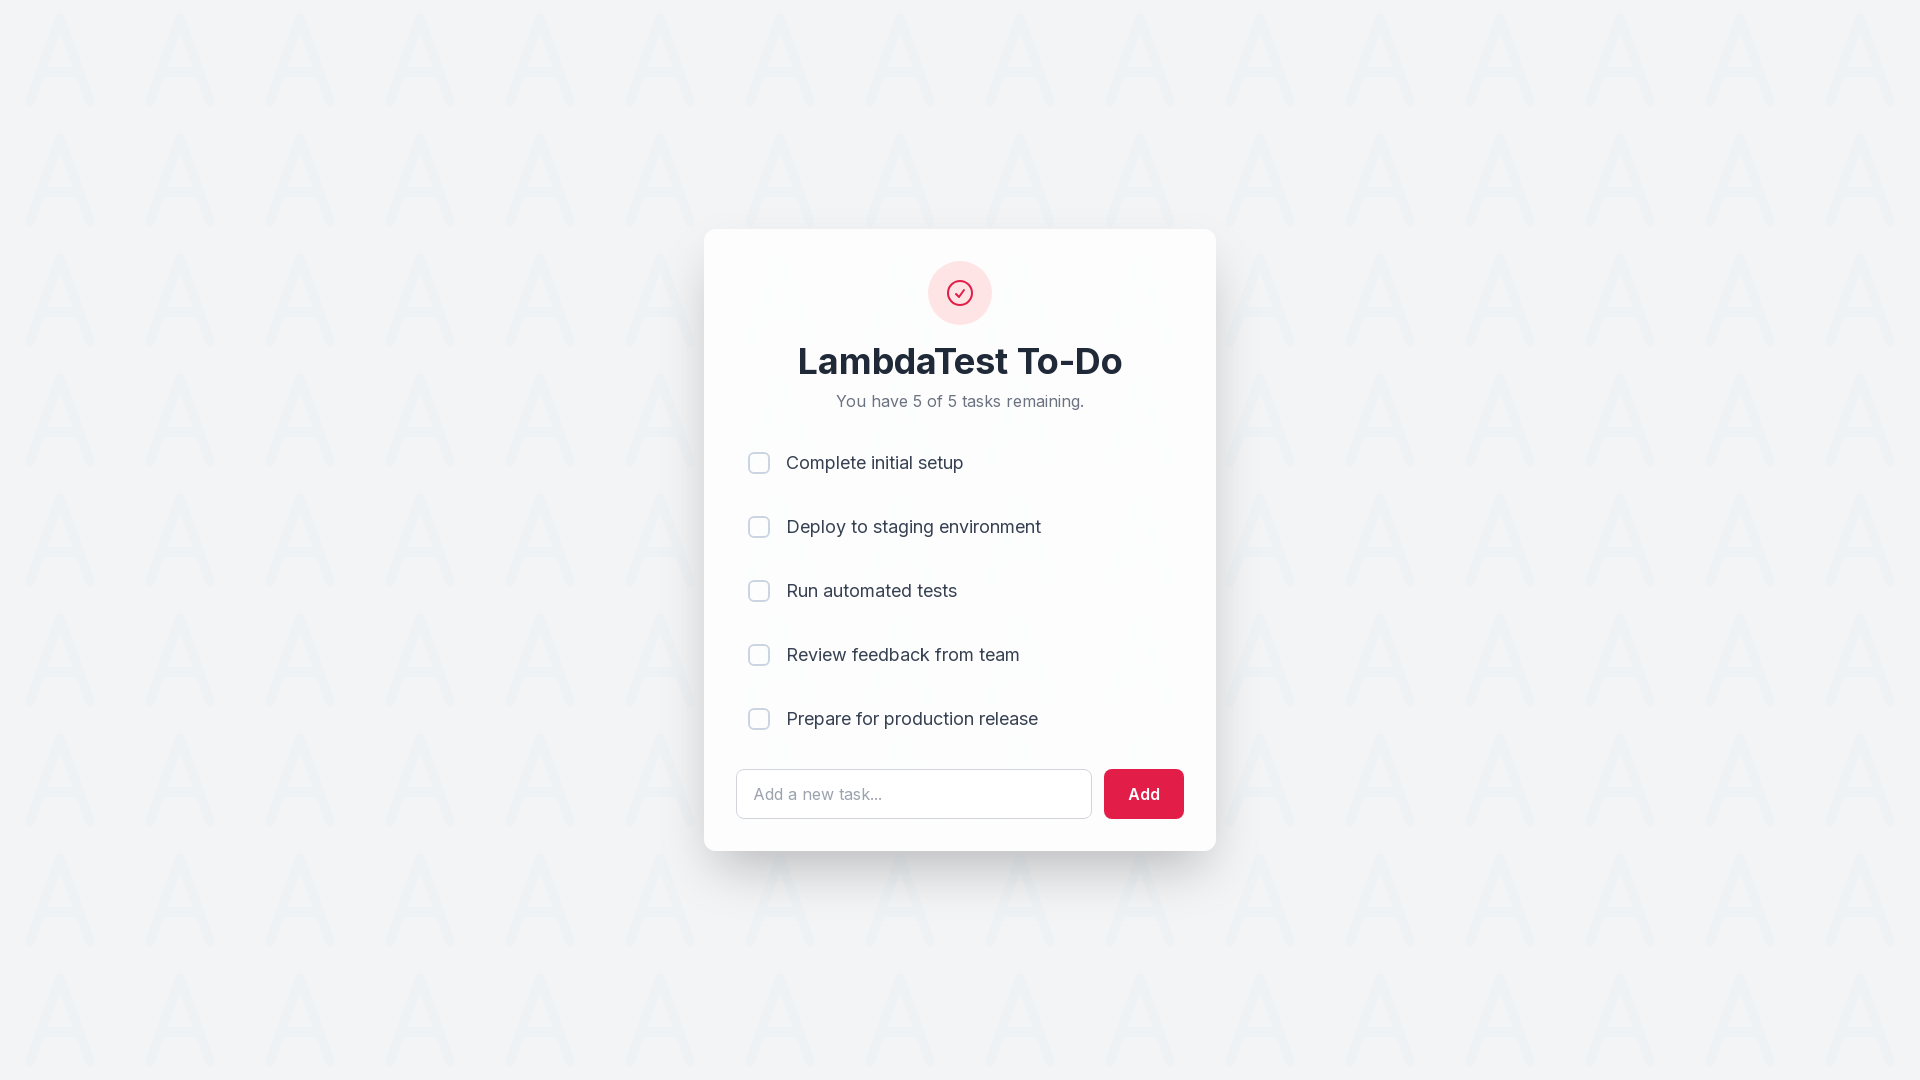

Checked off first todo item at (759, 463) on input[name='li1']
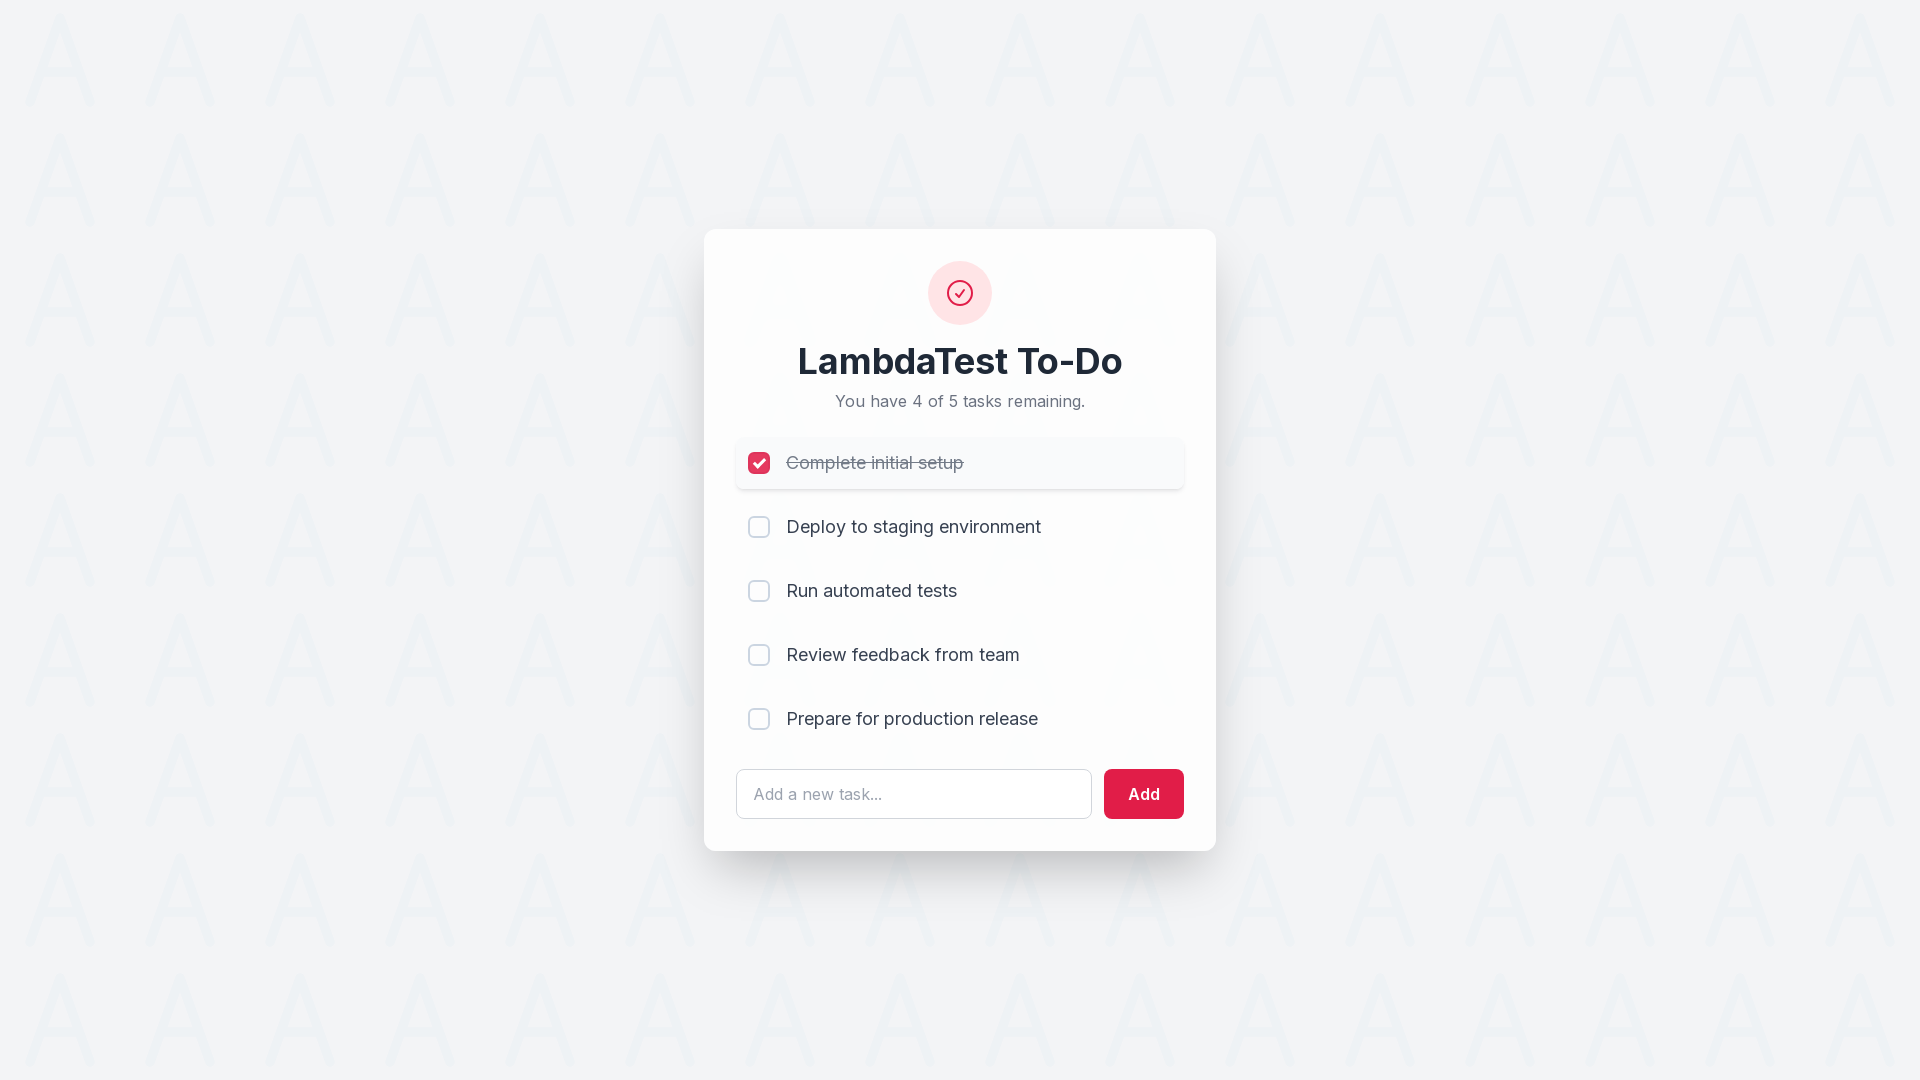

Checked off second todo item at (759, 527) on input[name='li2']
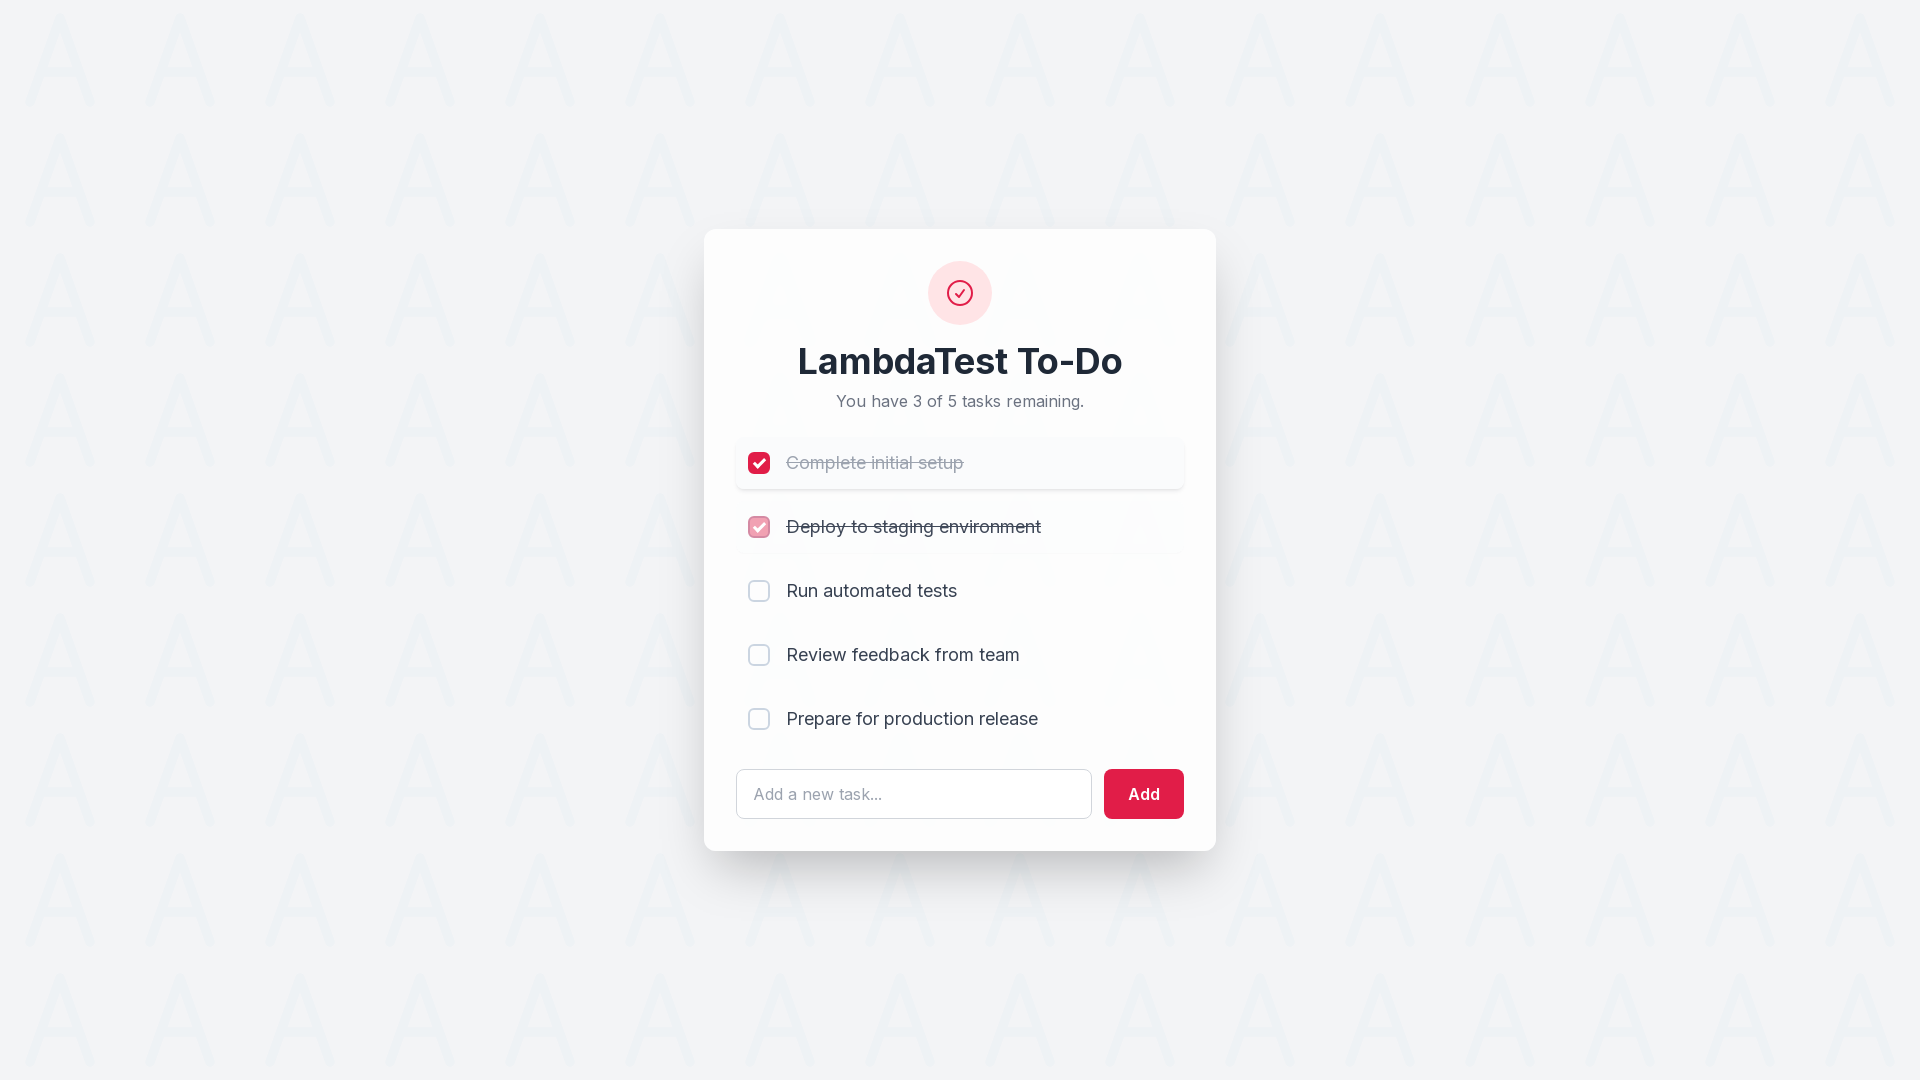

Entered 'MI' in todo text input field on #sampletodotext
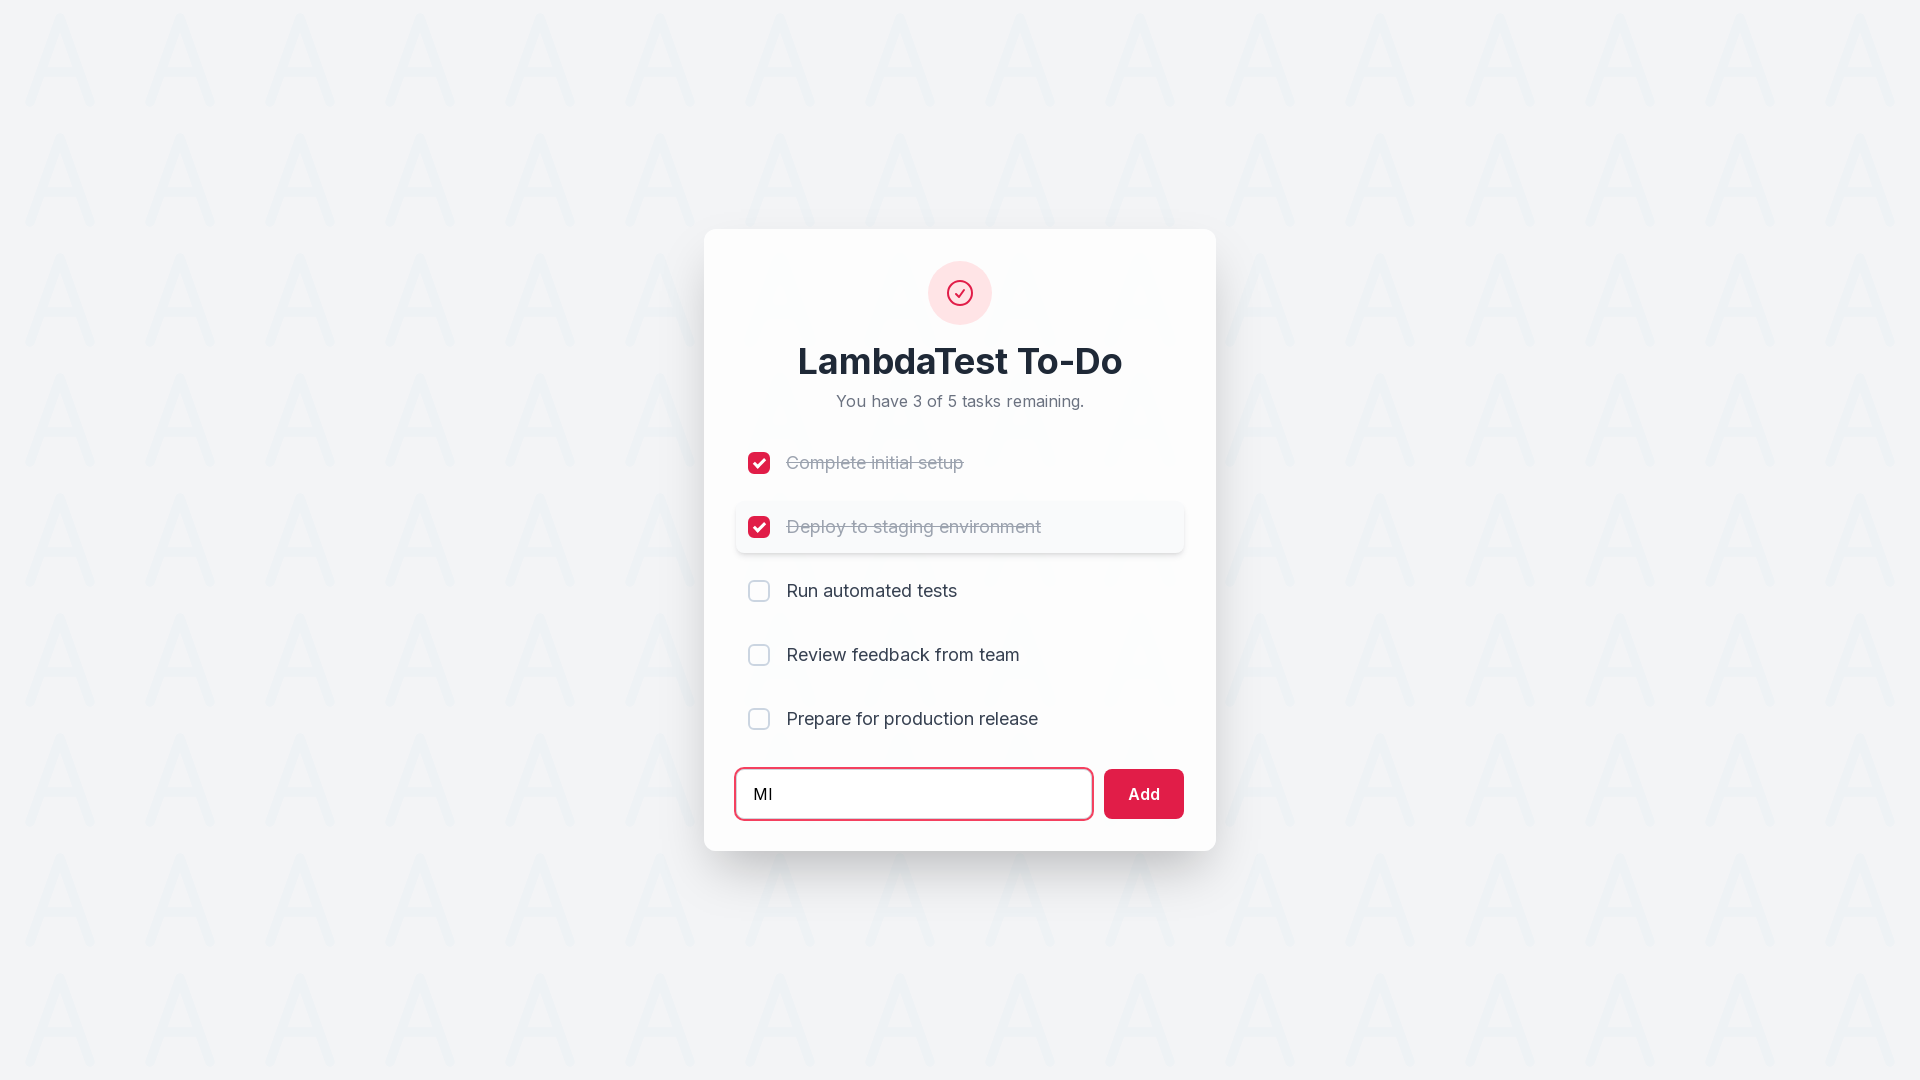

Clicked Add button to submit new todo item at (1144, 794) on #addbutton
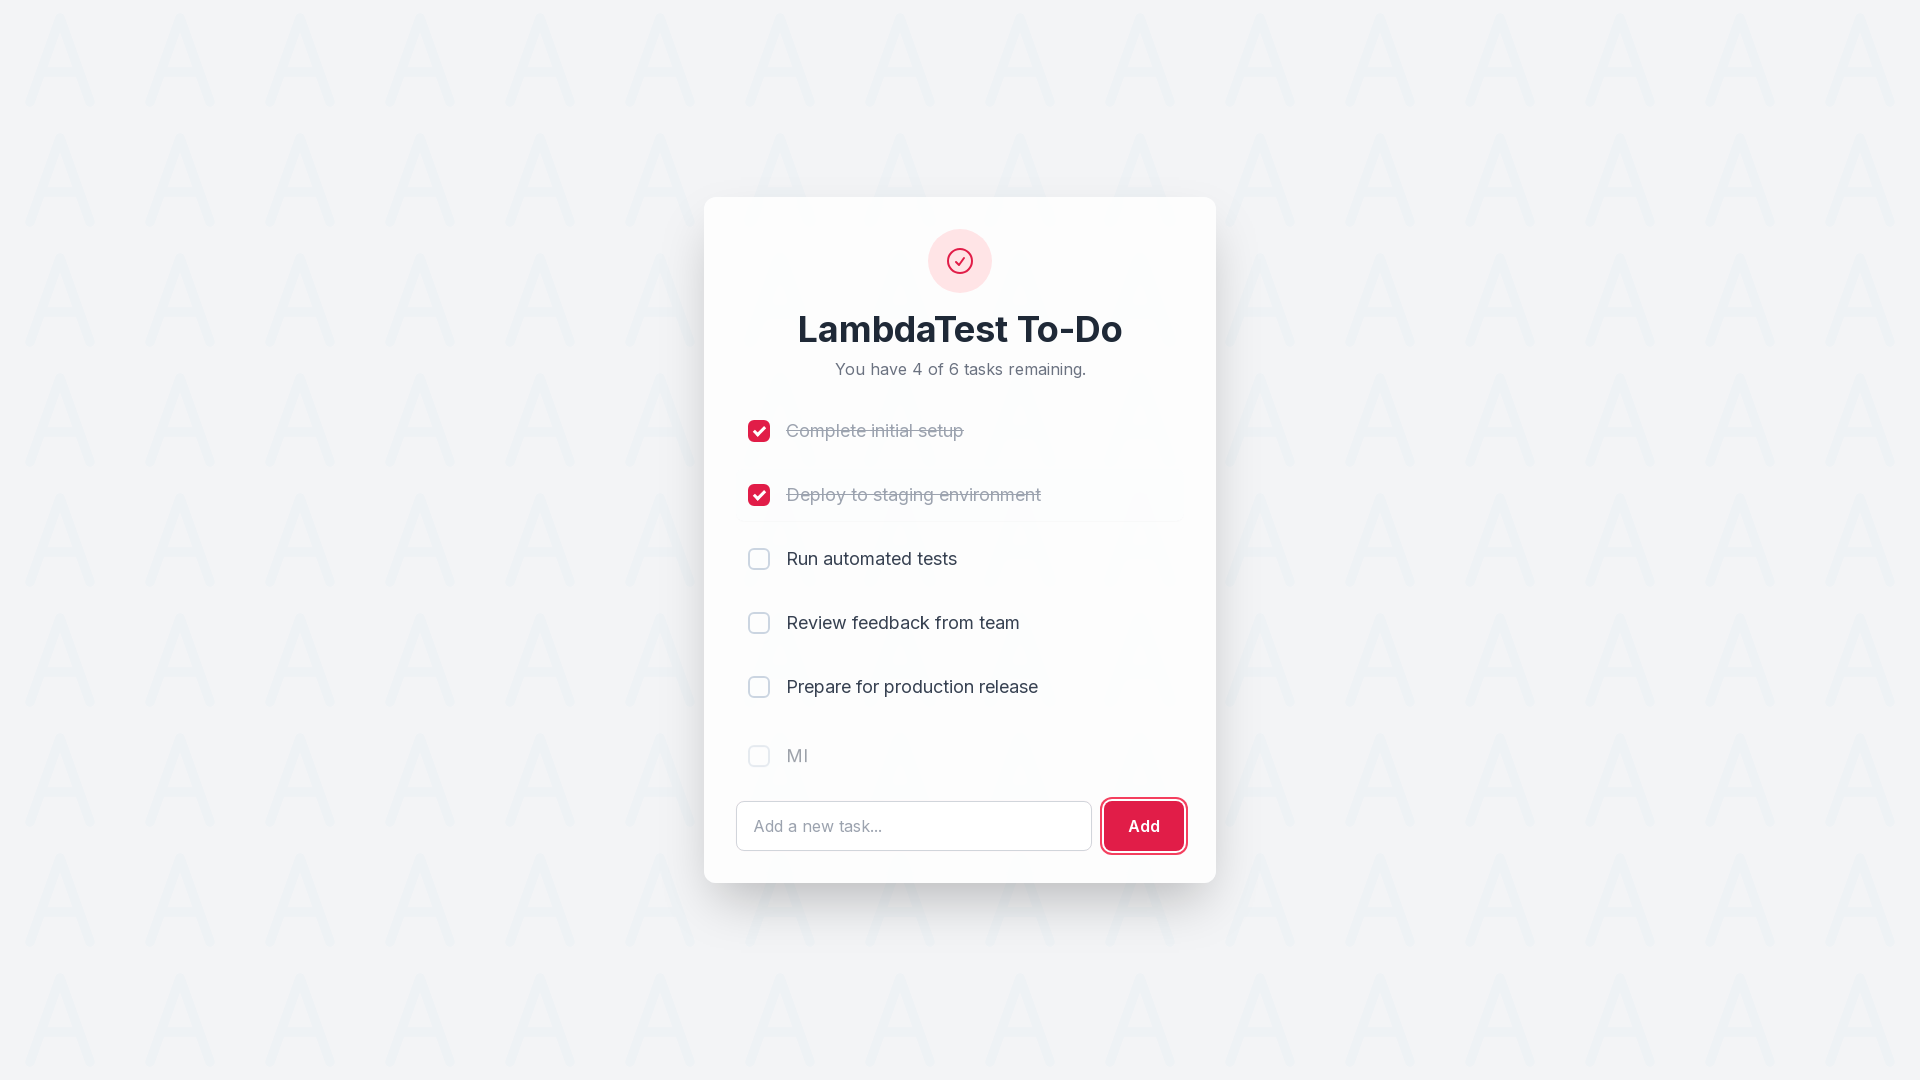

Verified new todo item 'MI' appears in the list
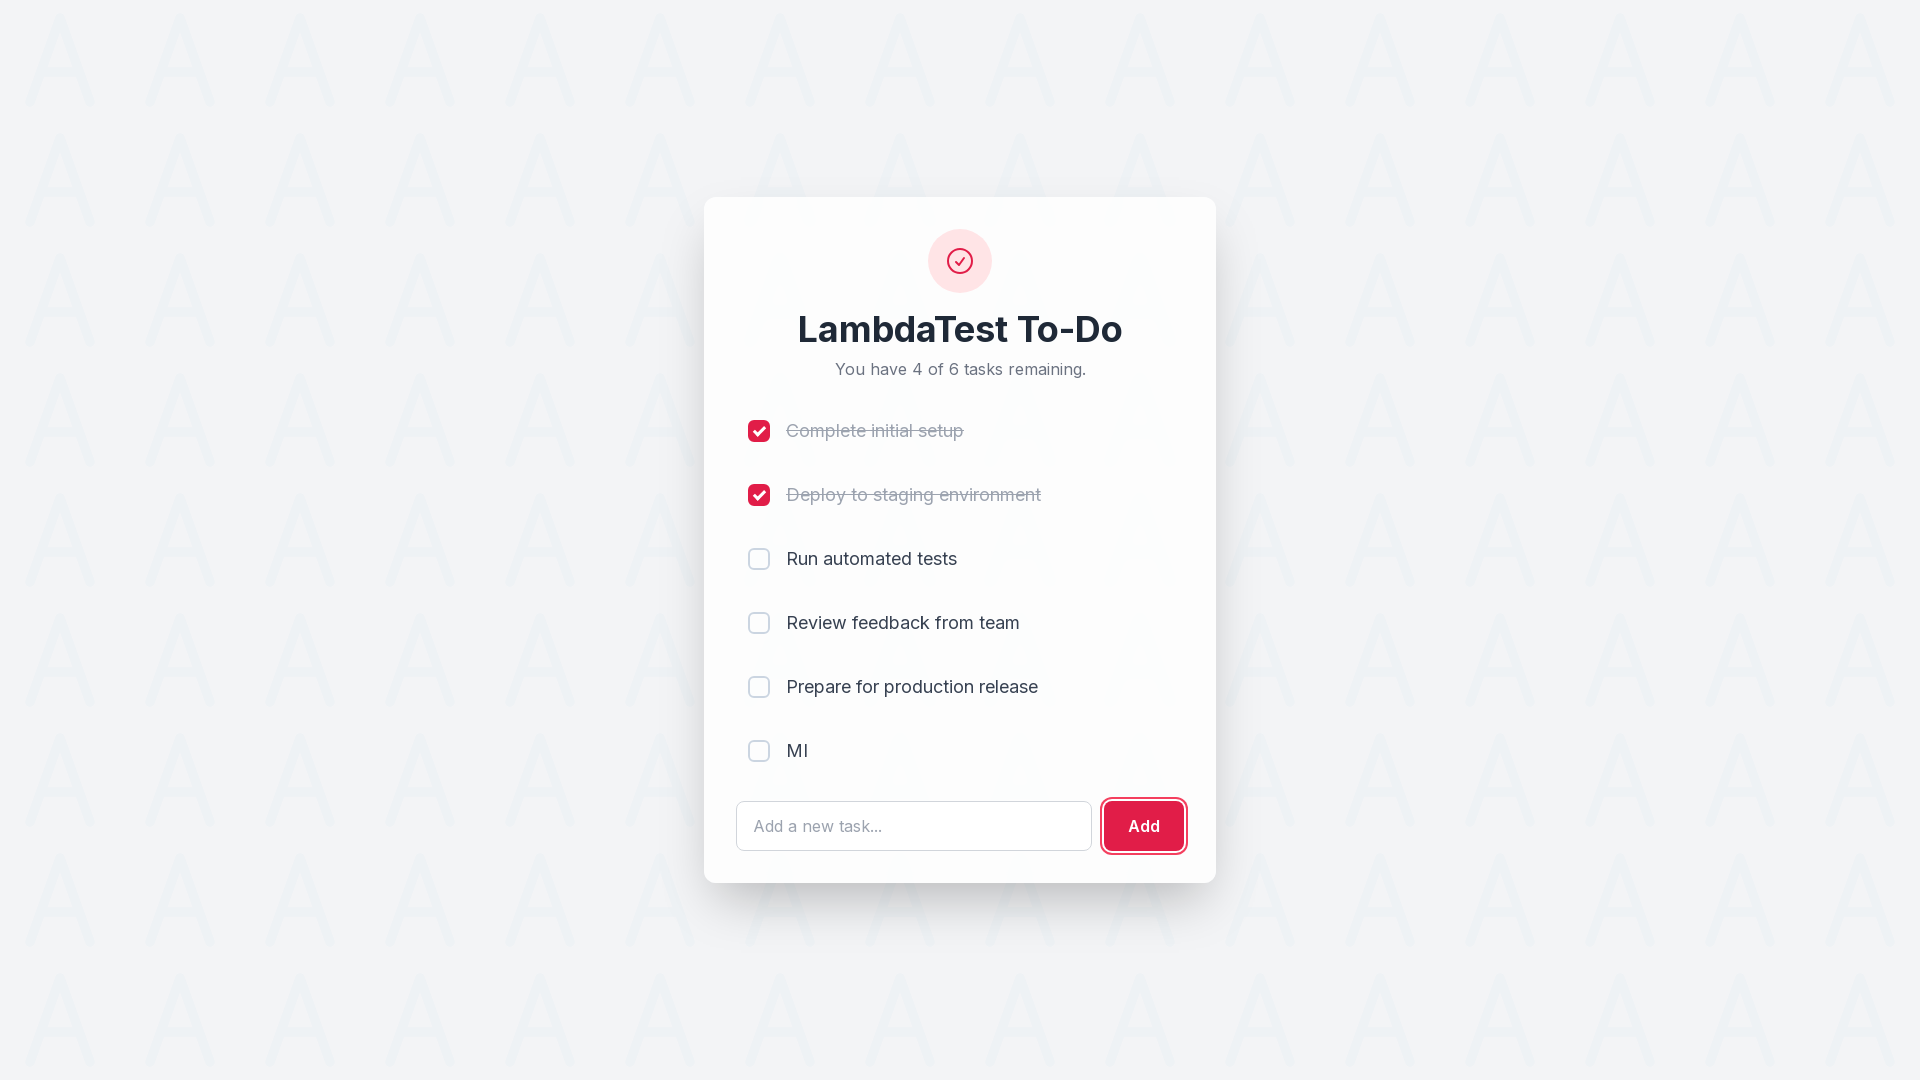

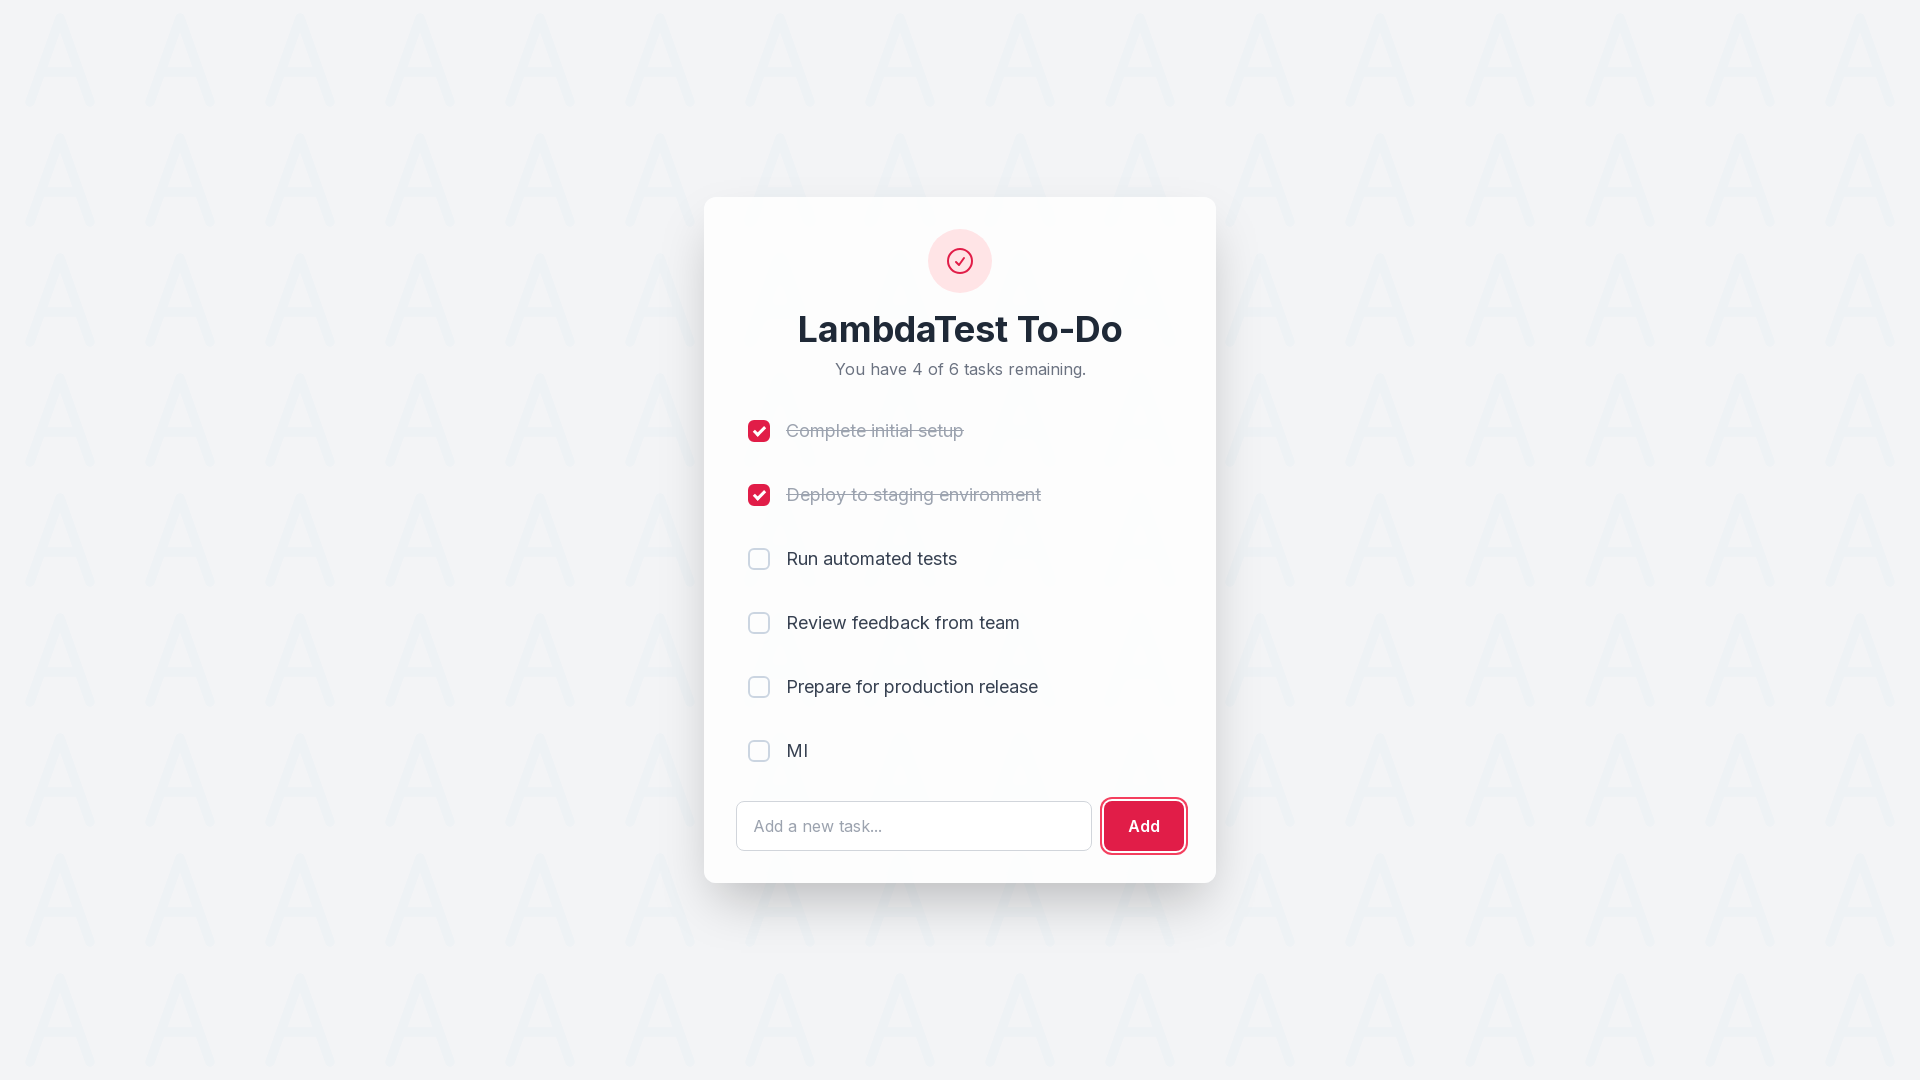